Tests Swiggy location search by entering a delivery location

Starting URL: https://www.swiggy.com

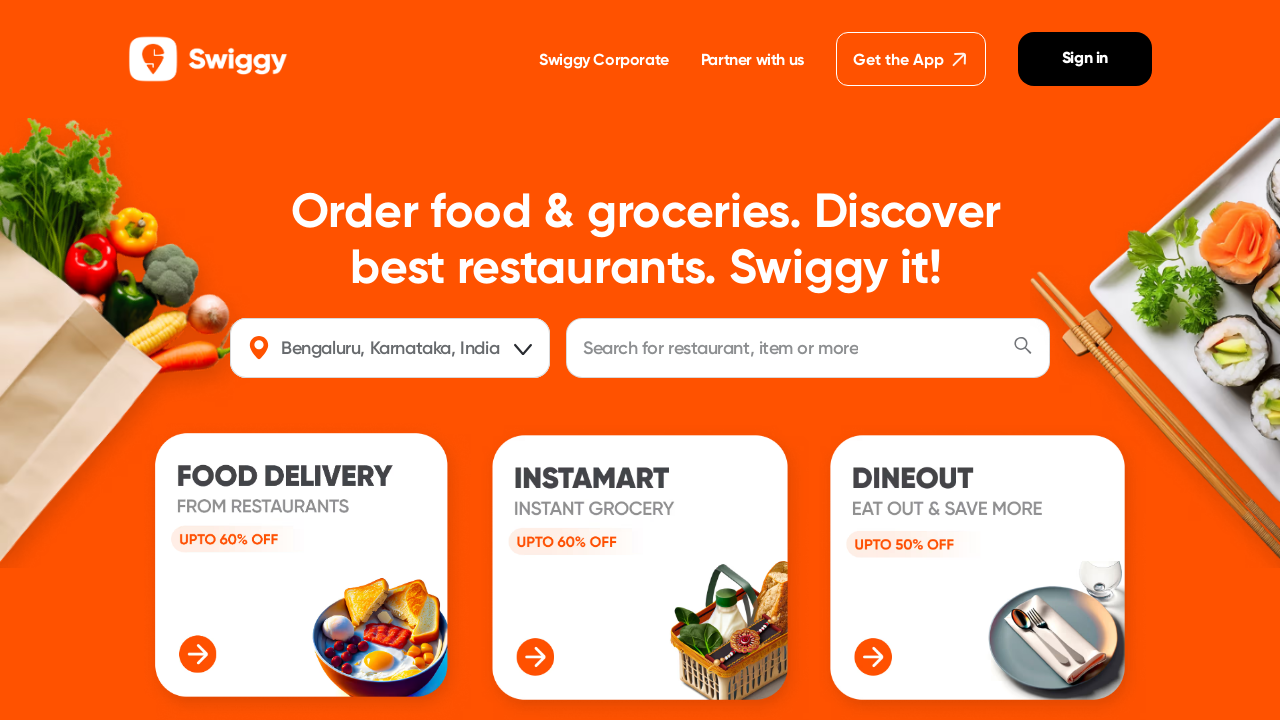

Entered 'Chennai' in delivery location field on #location
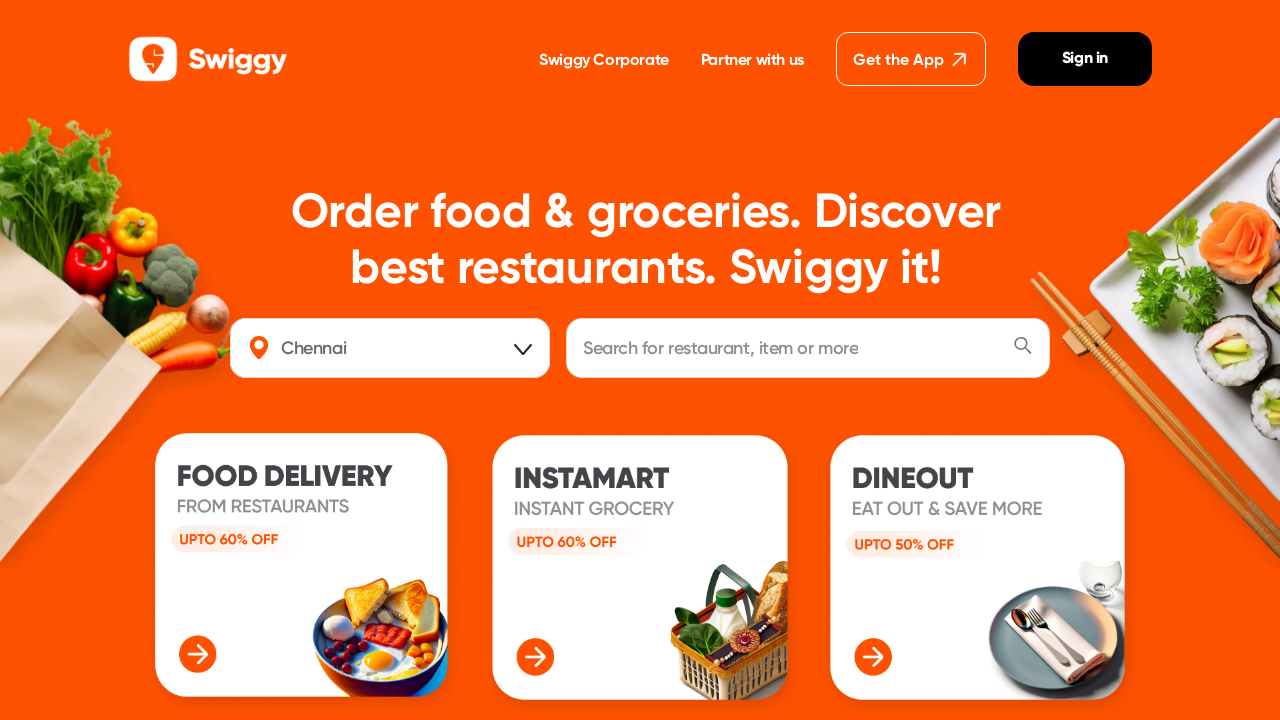

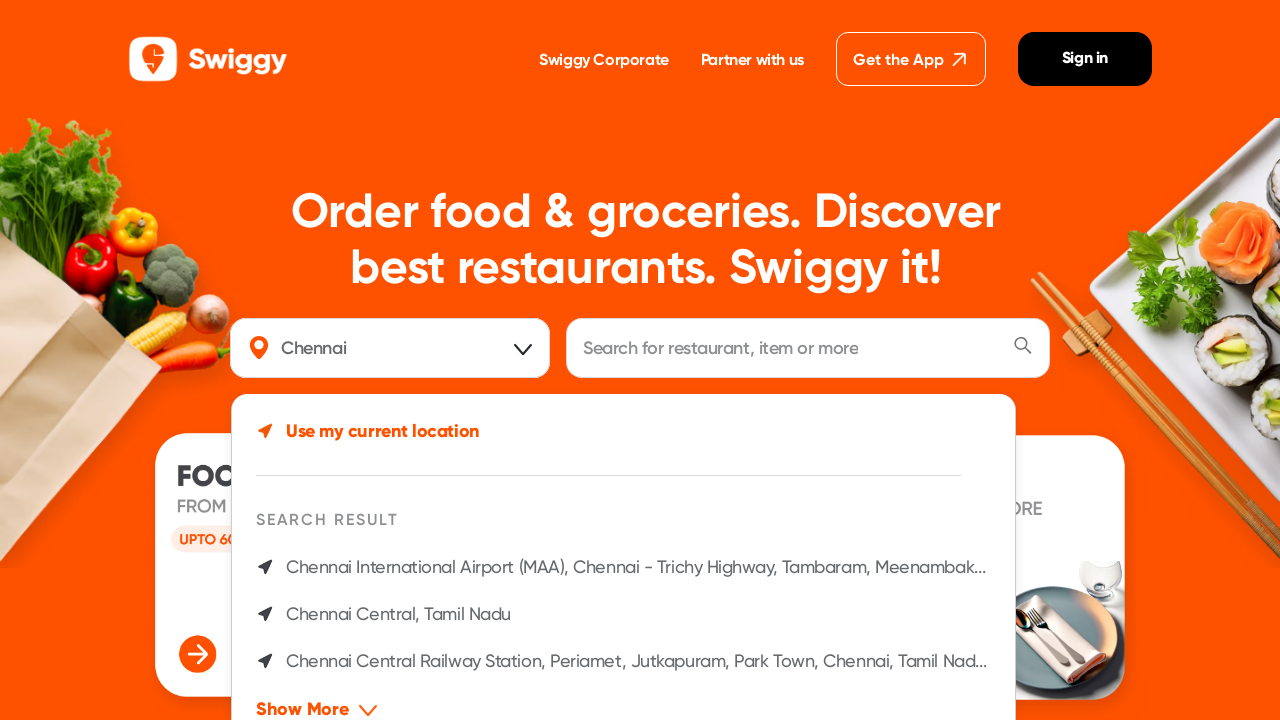